Tests a JavaScript prompt dialog by clicking the third button, entering a name in the prompt, accepting it, and verifying the name appears in the result message

Starting URL: https://testcenter.techproeducation.com/index.php?page=javascript-alerts

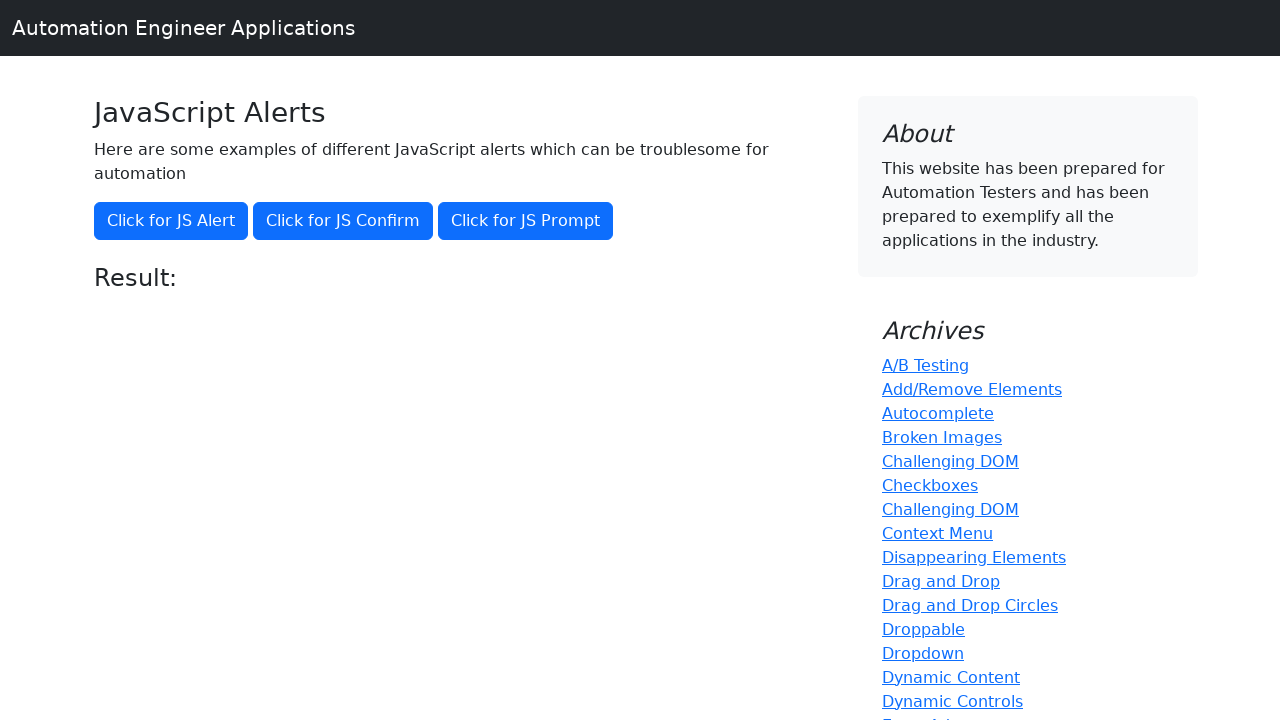

Set up dialog handler to accept prompt with name 'Aykut'
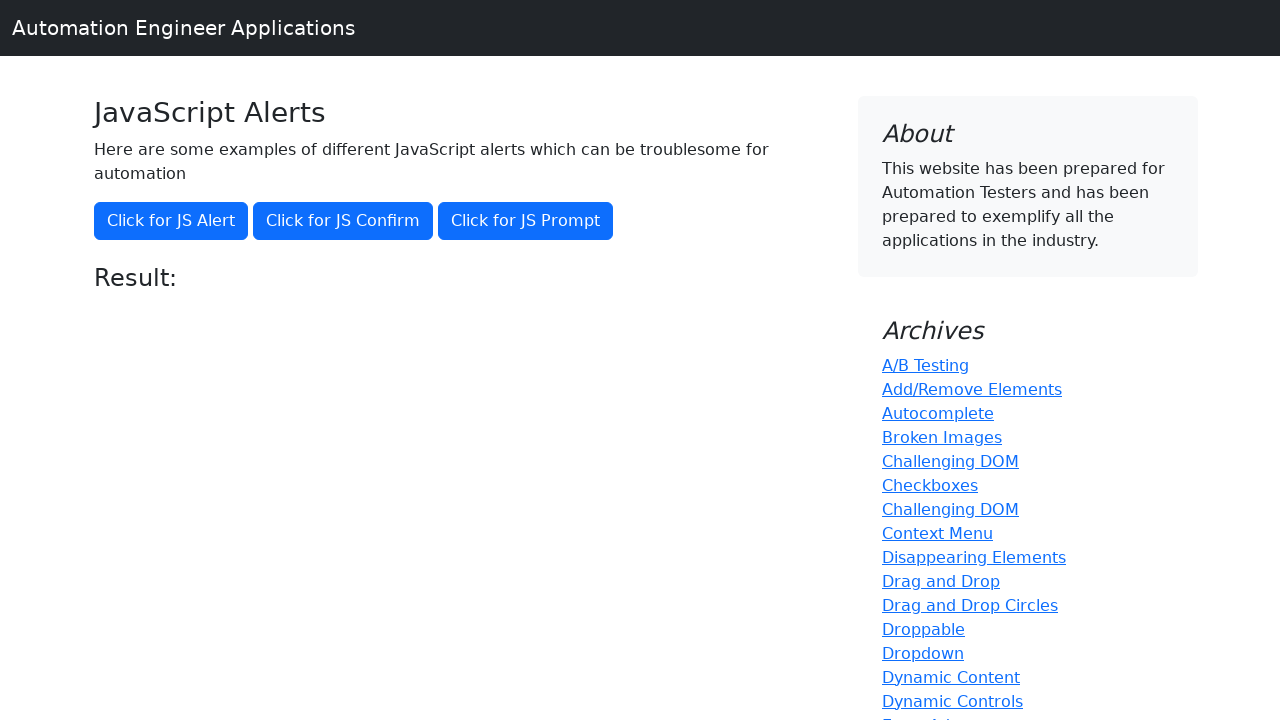

Clicked the third button to trigger JavaScript prompt dialog at (526, 221) on button[onclick='jsPrompt()']
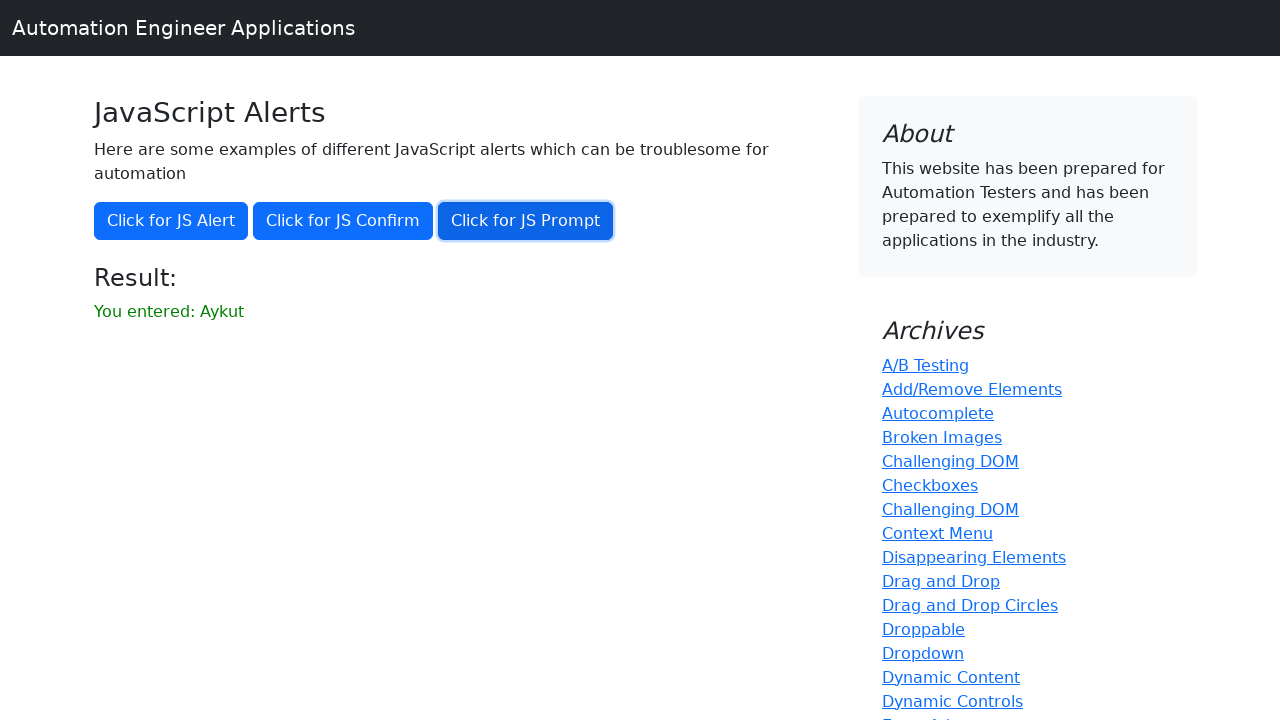

Waited 1 second for result to update
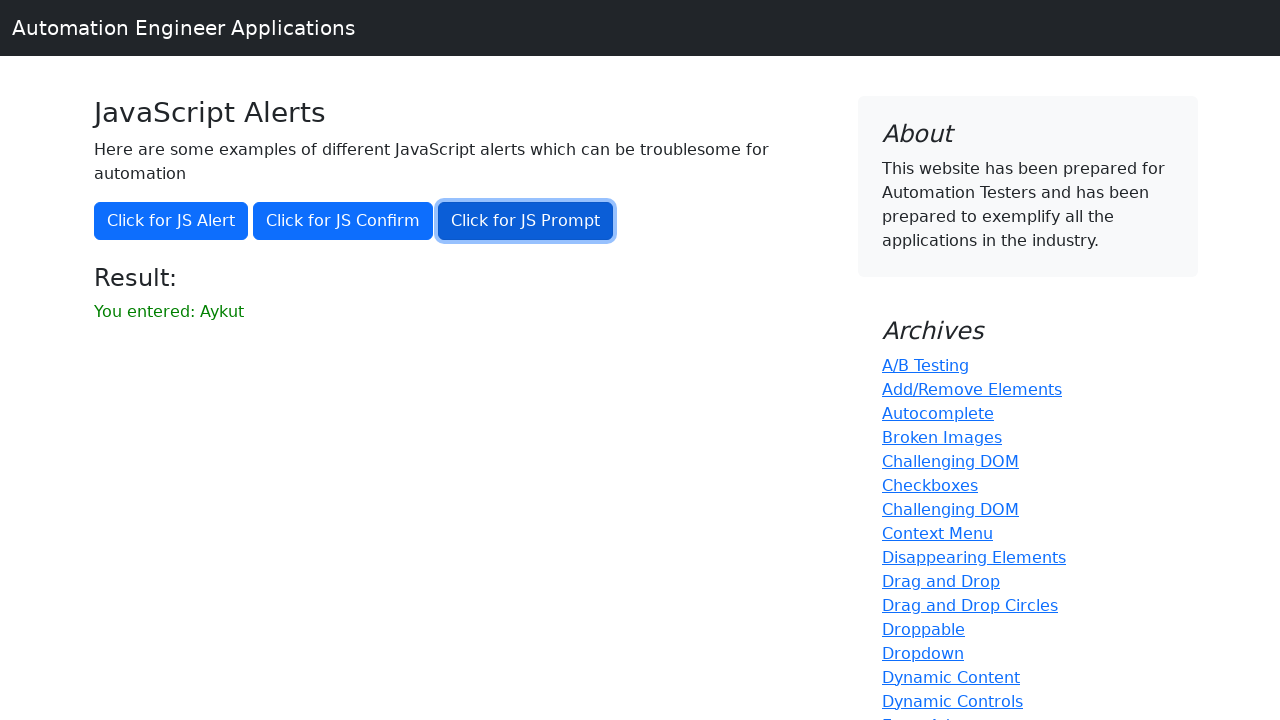

Located result element
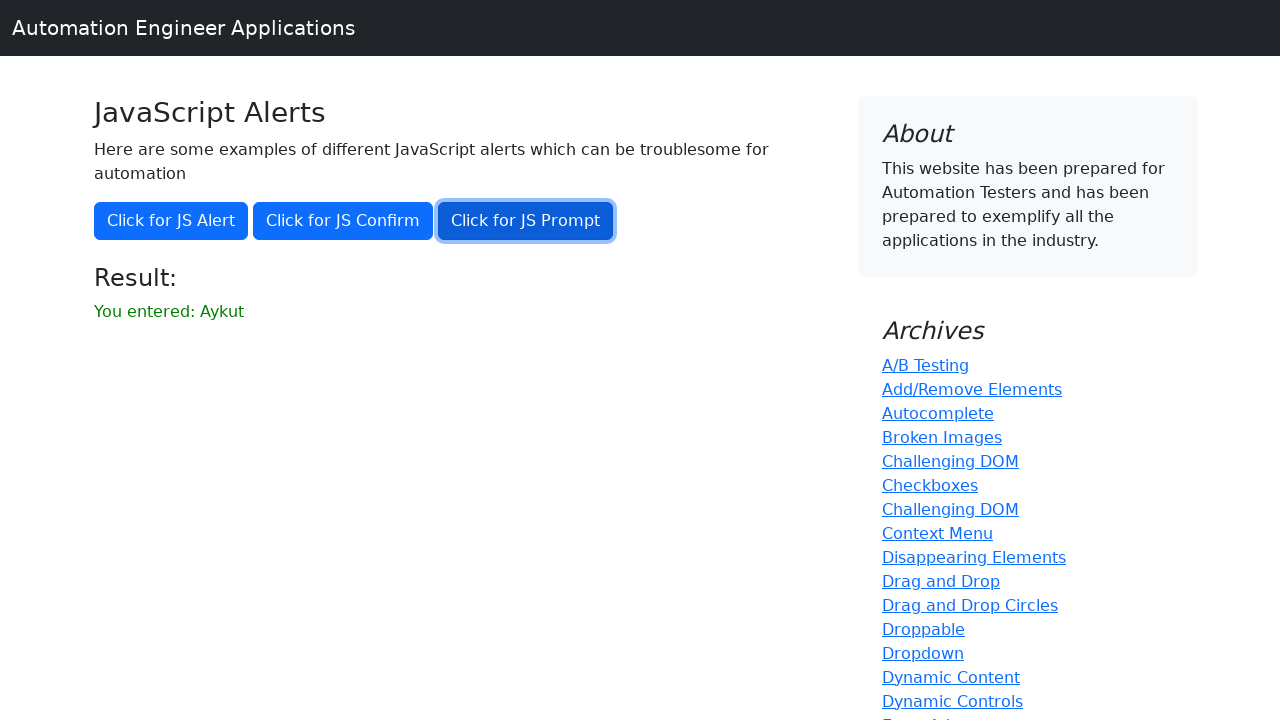

Retrieved result text content
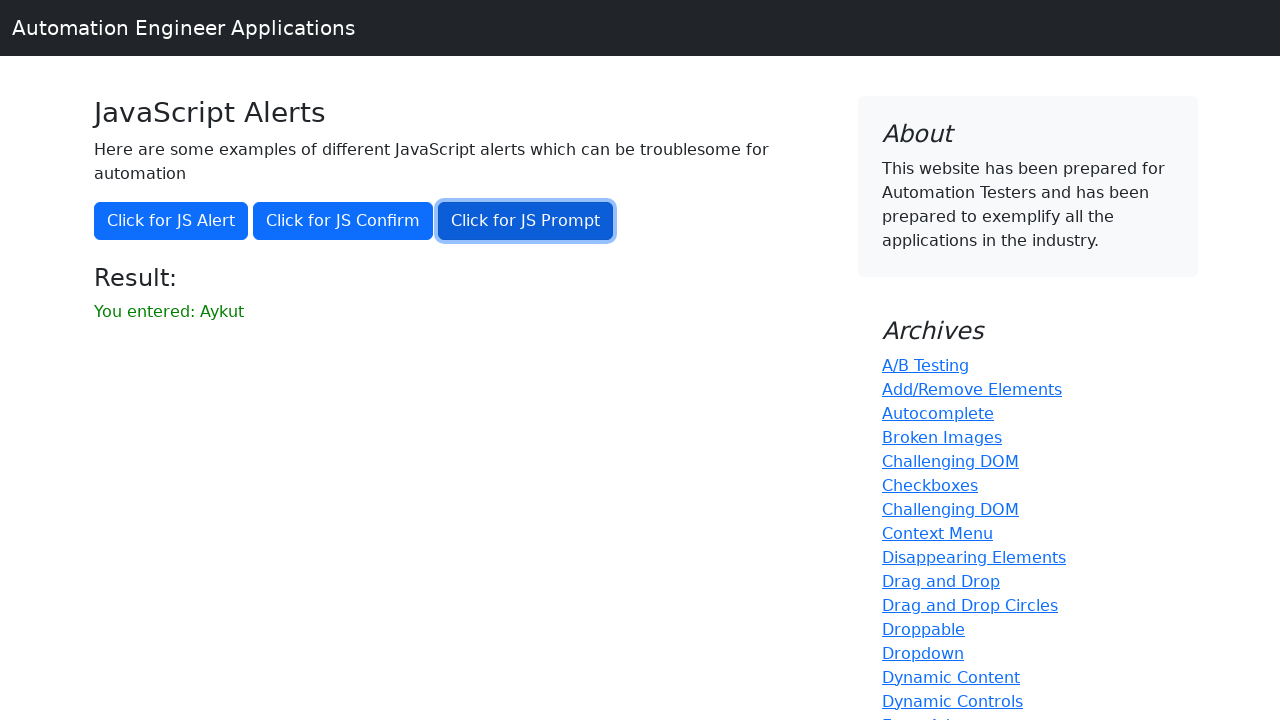

Verified that result message contains the entered name 'Aykut'
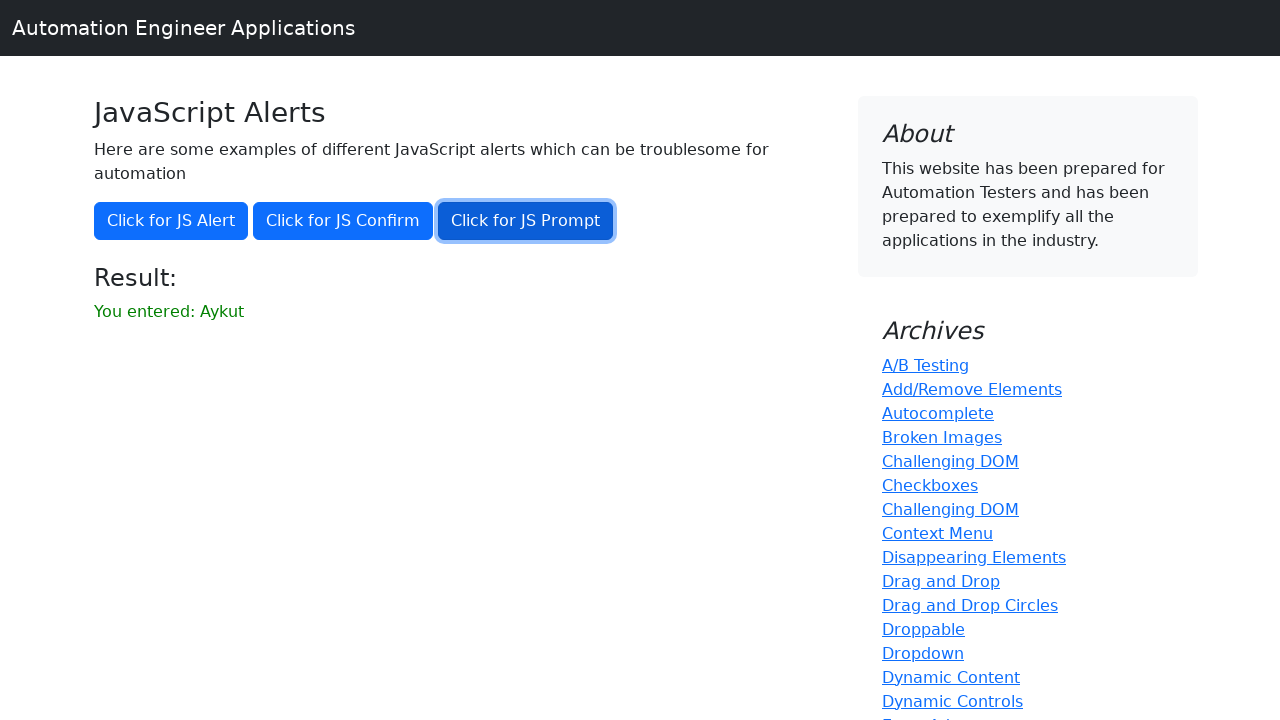

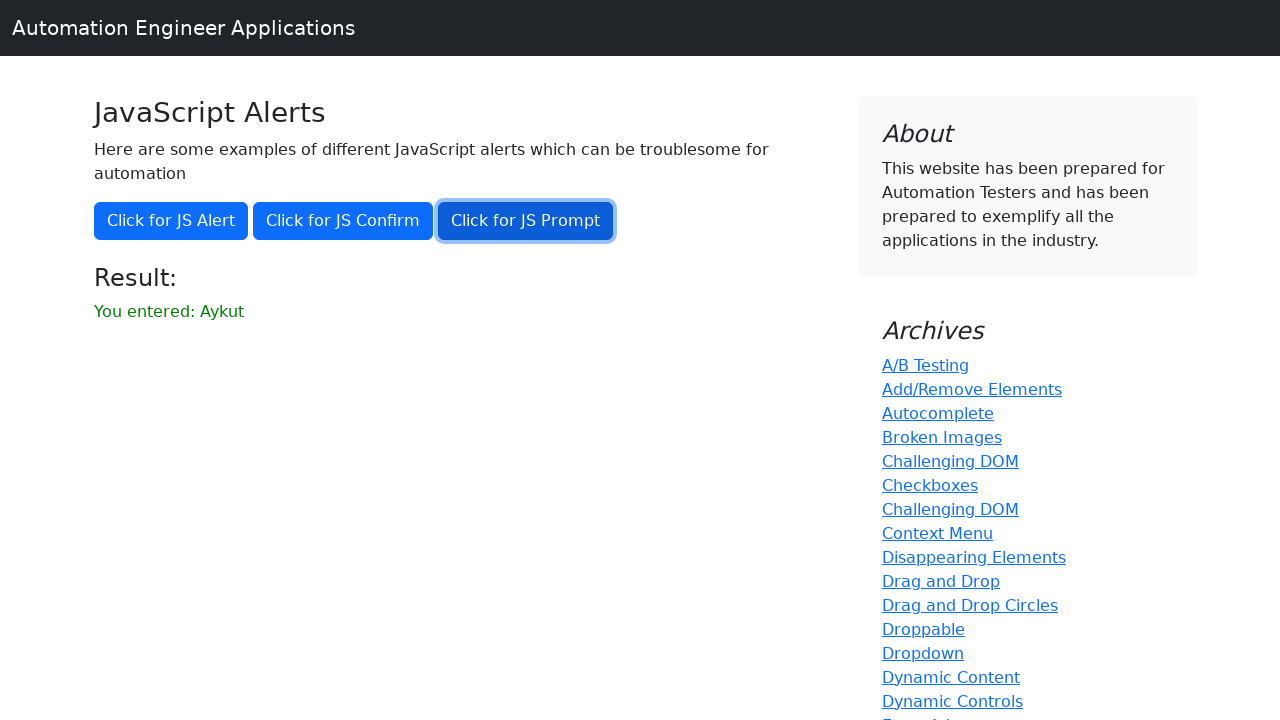